Tests dynamic controls page by clicking the Enable button, waiting for input field to become enabled, typing text into it, clearing it, then navigates to drag and drop page to verify column elements are present.

Starting URL: http://the-internet.herokuapp.com/dynamic_controls

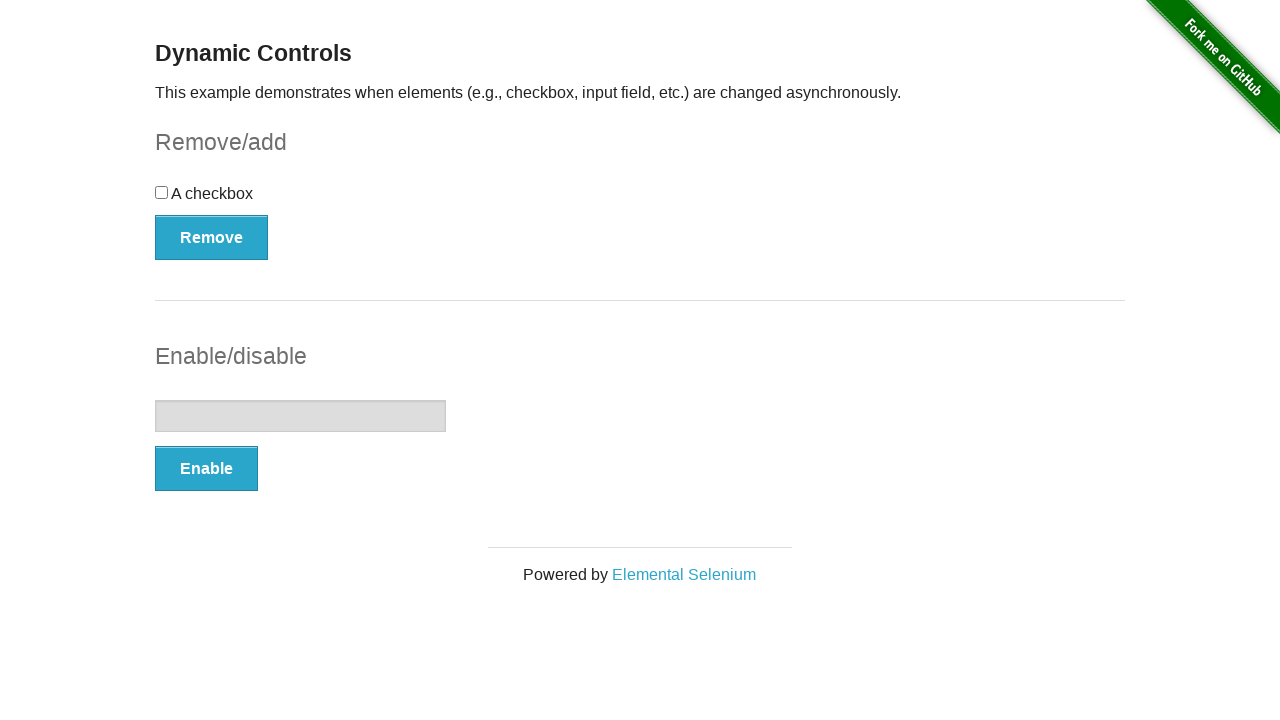

Clicked the Enable button at (206, 469) on xpath=//button[contains(text(),'Enable')]
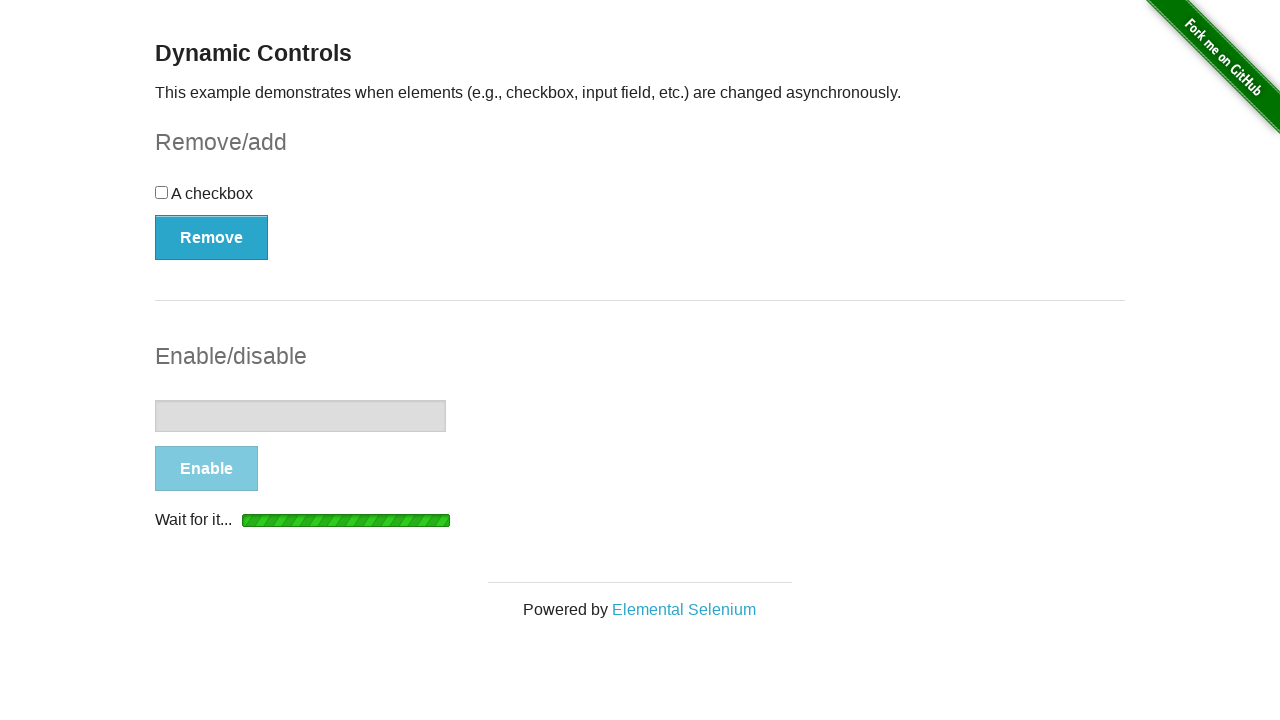

Message element became visible after enable action
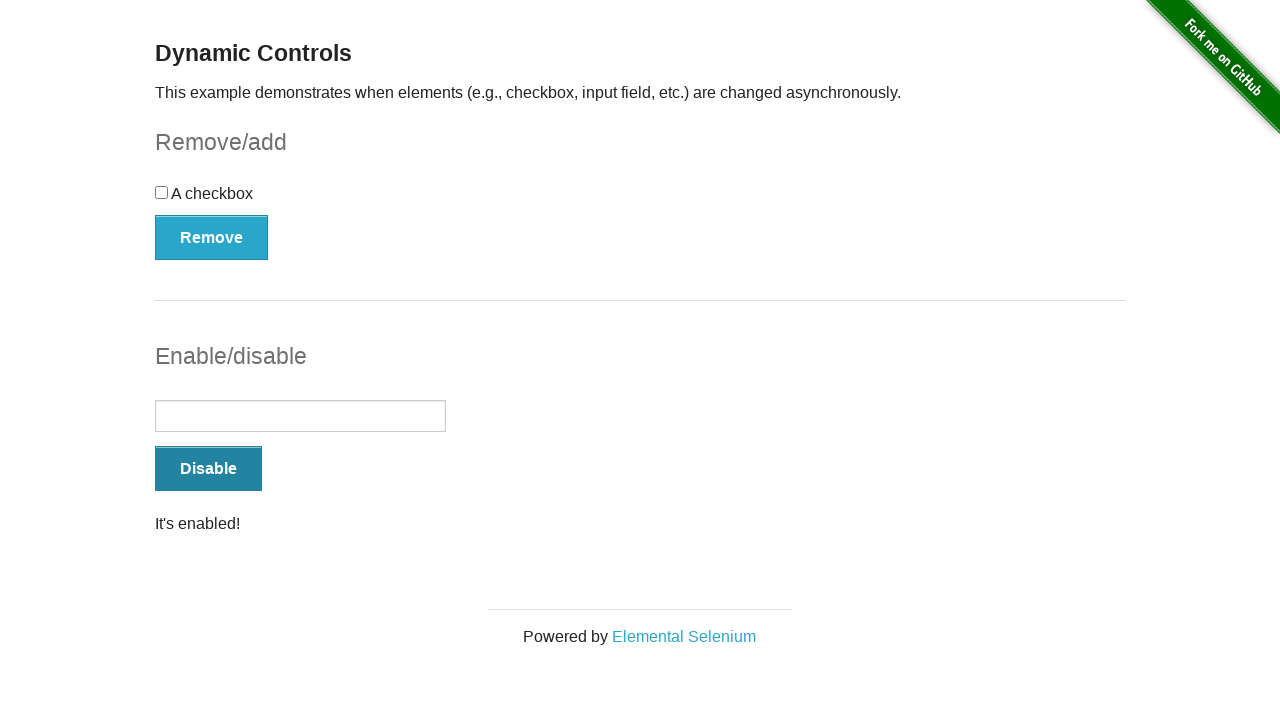

Input field became visible and enabled
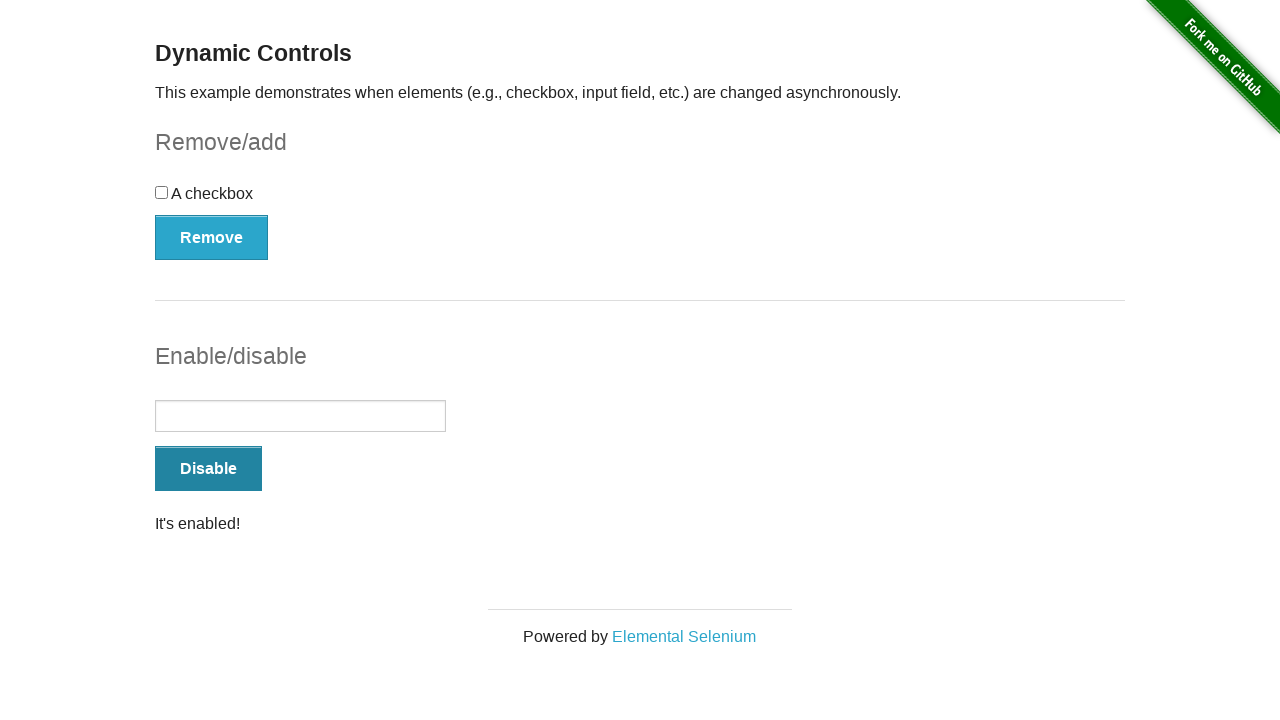

Typed 'Bootcamp' into the input field on xpath=//input[@type='text']
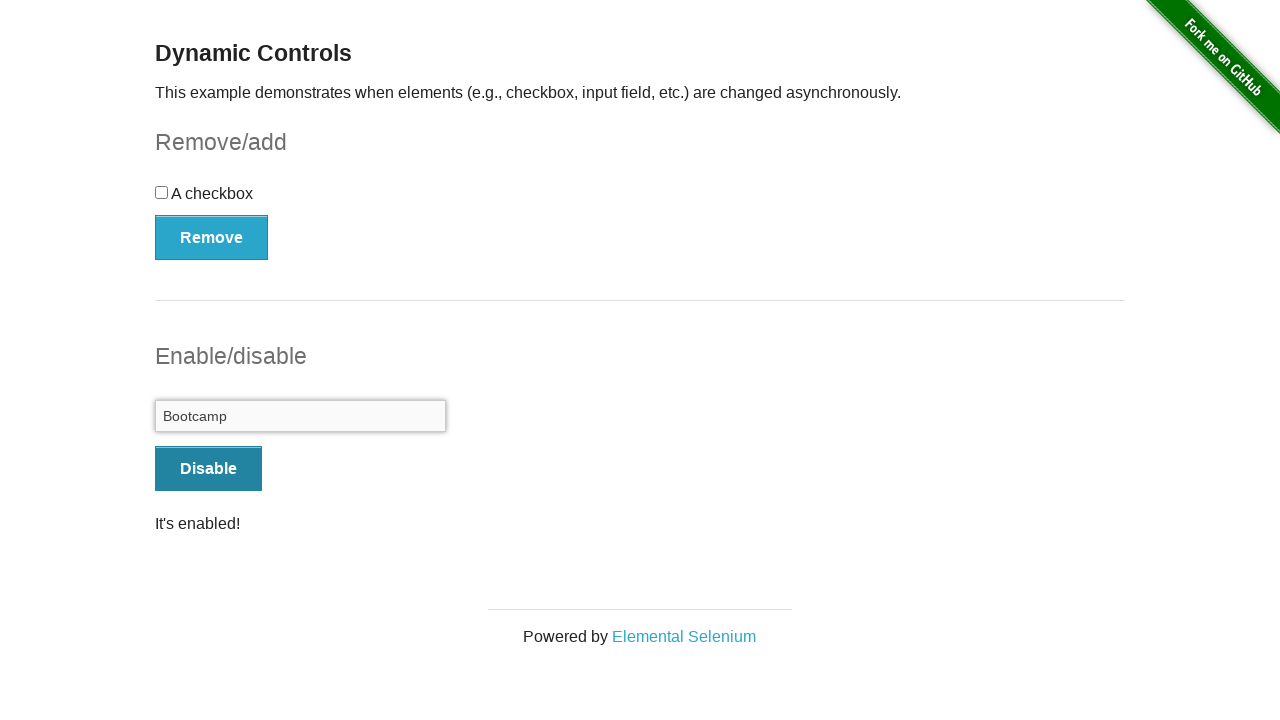

Cleared the input field on xpath=//input[@type='text']
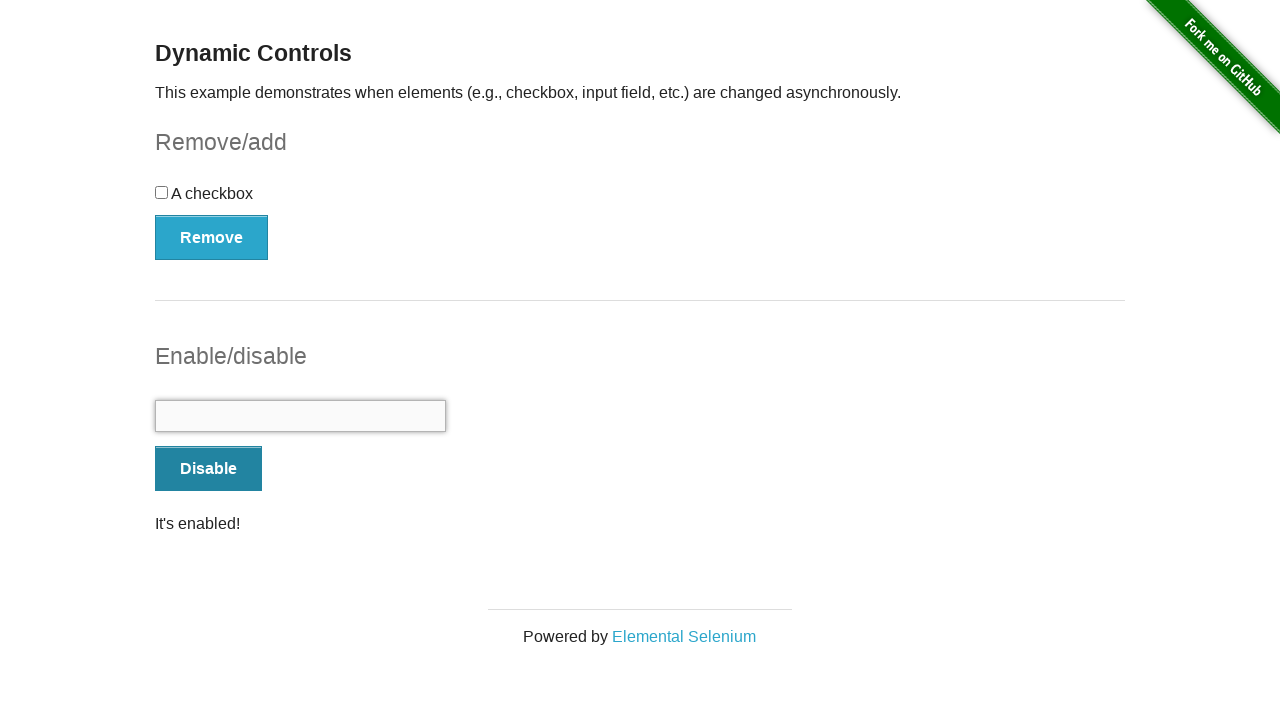

Navigated to the drag and drop page
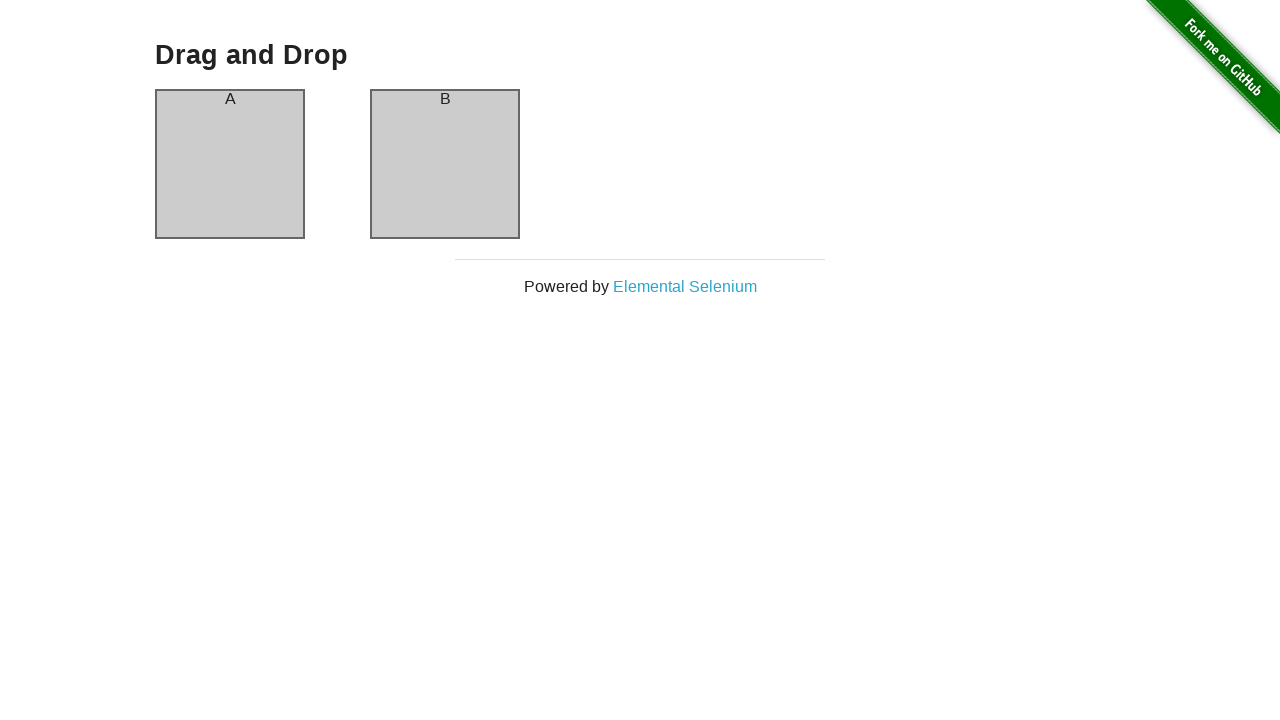

Column A element is present
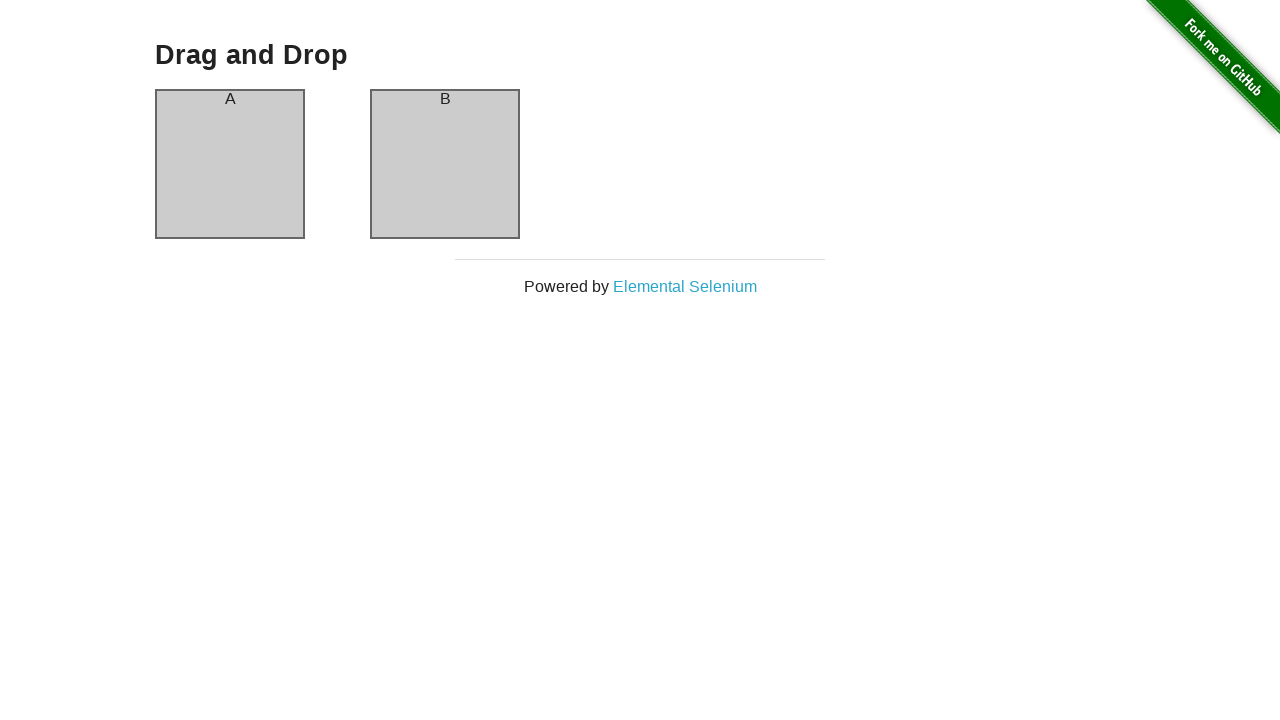

Column B element is present
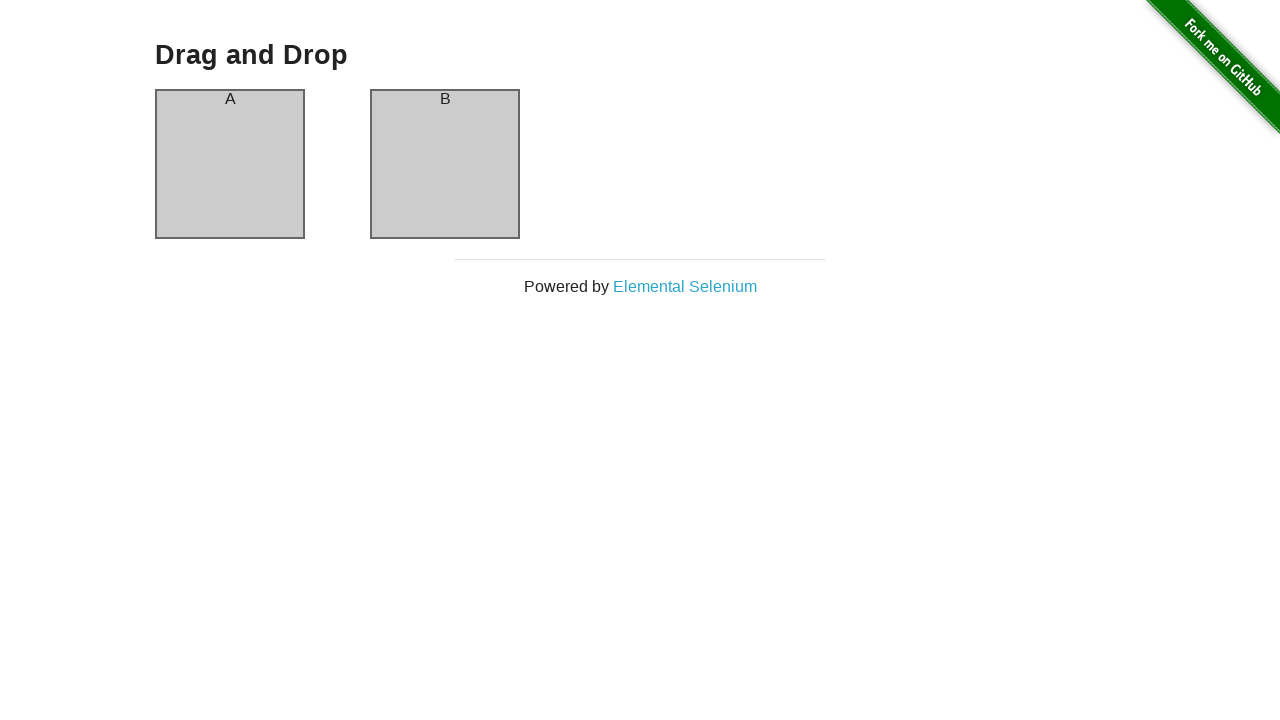

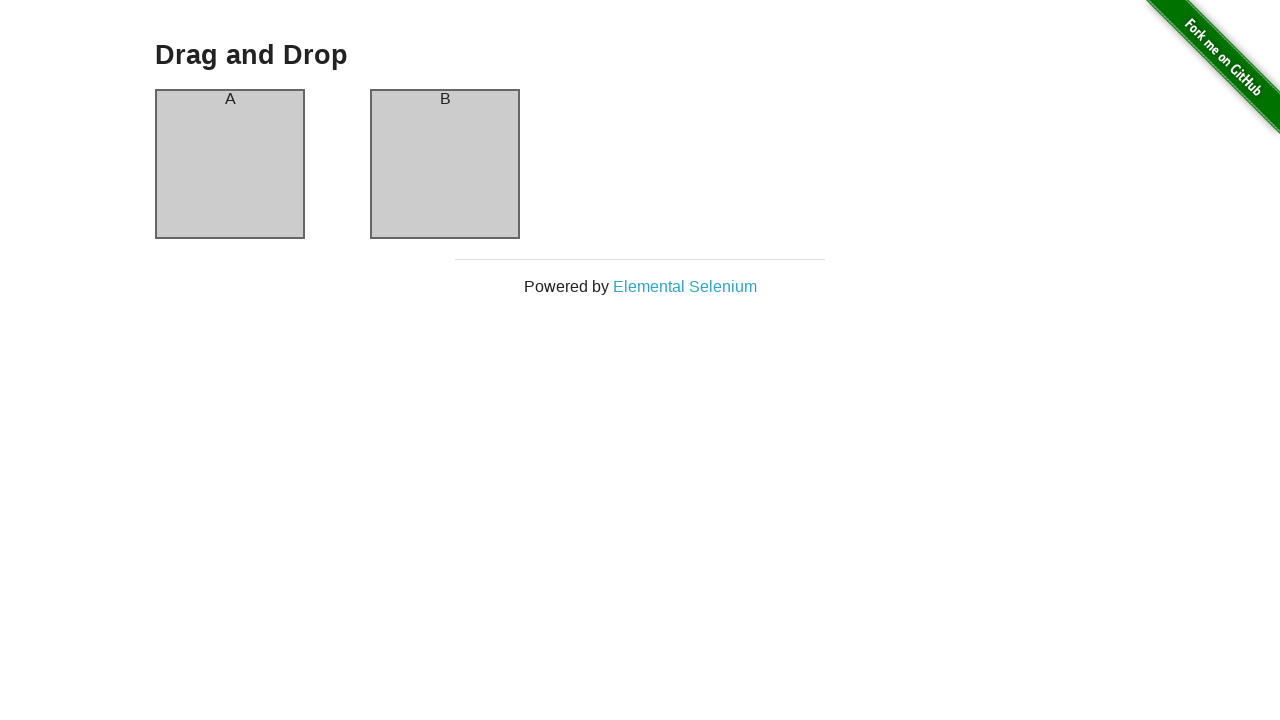